Tests checkbox functionality by clicking checkboxes to toggle their checked state

Starting URL: http://the-internet.herokuapp.com/checkboxes

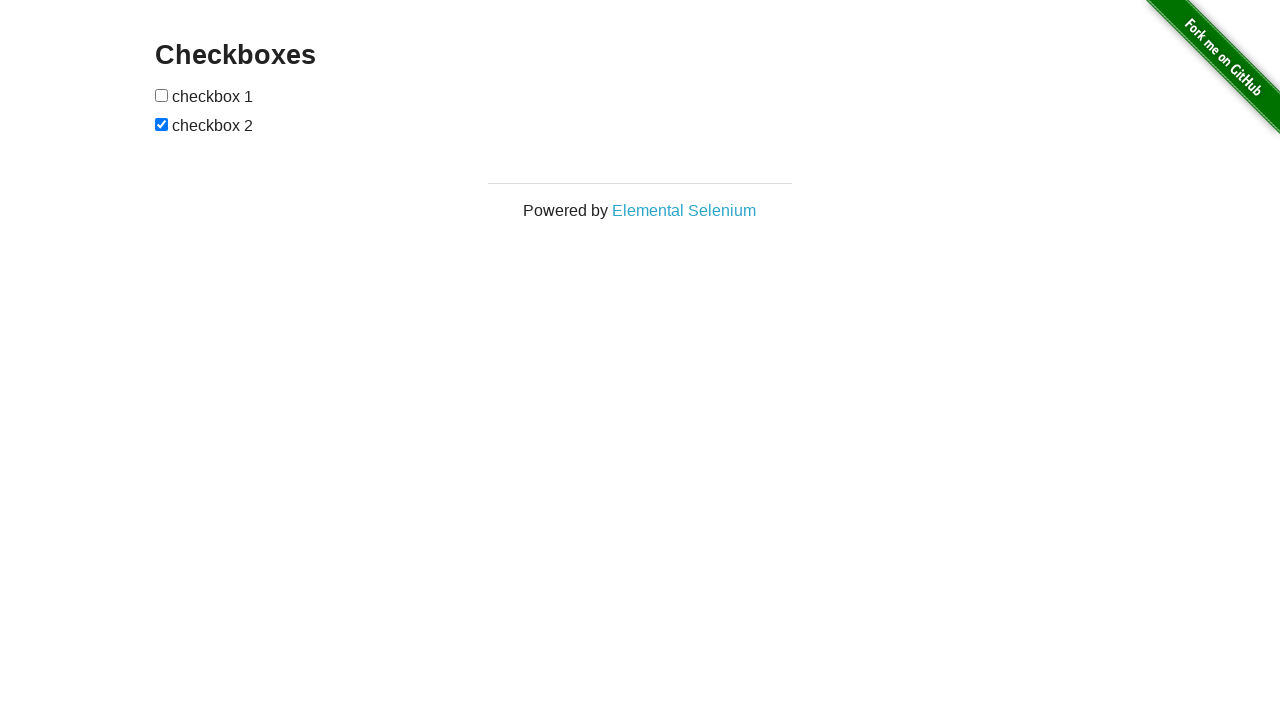

Waited for checkboxes to load
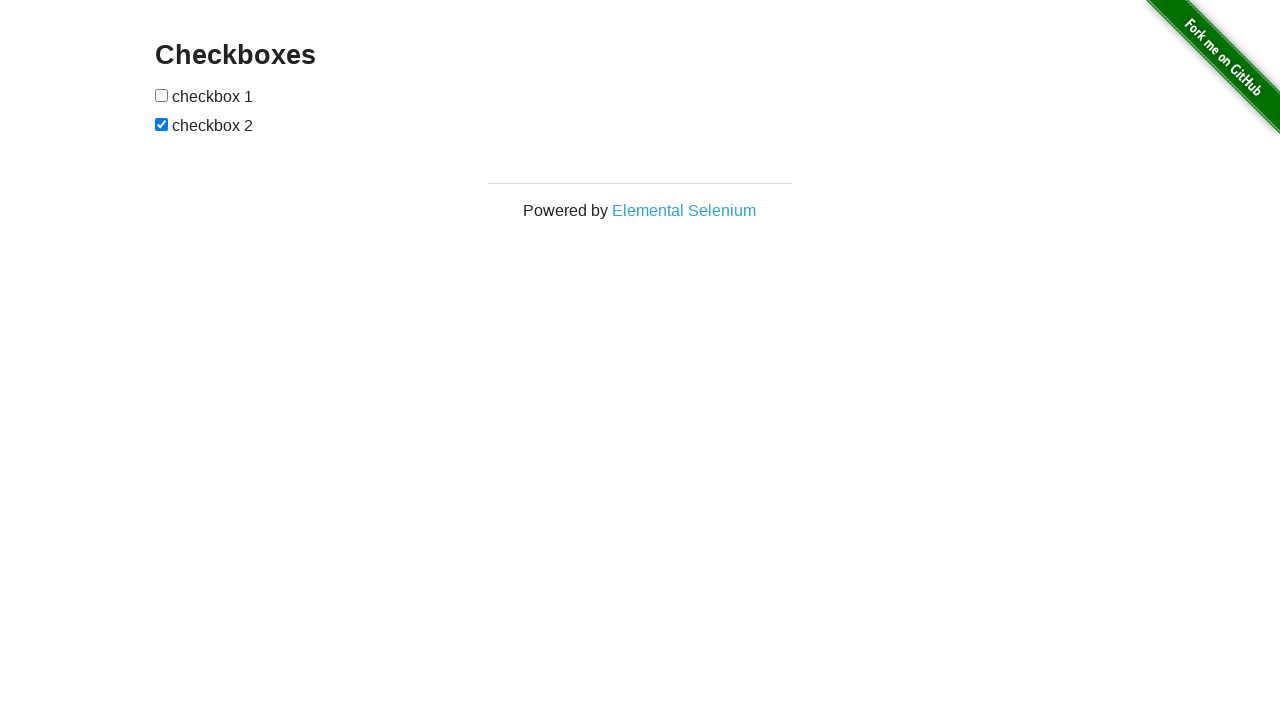

Clicked first checkbox to check it at (162, 95) on xpath=//*[@id="checkboxes"]/input[1]
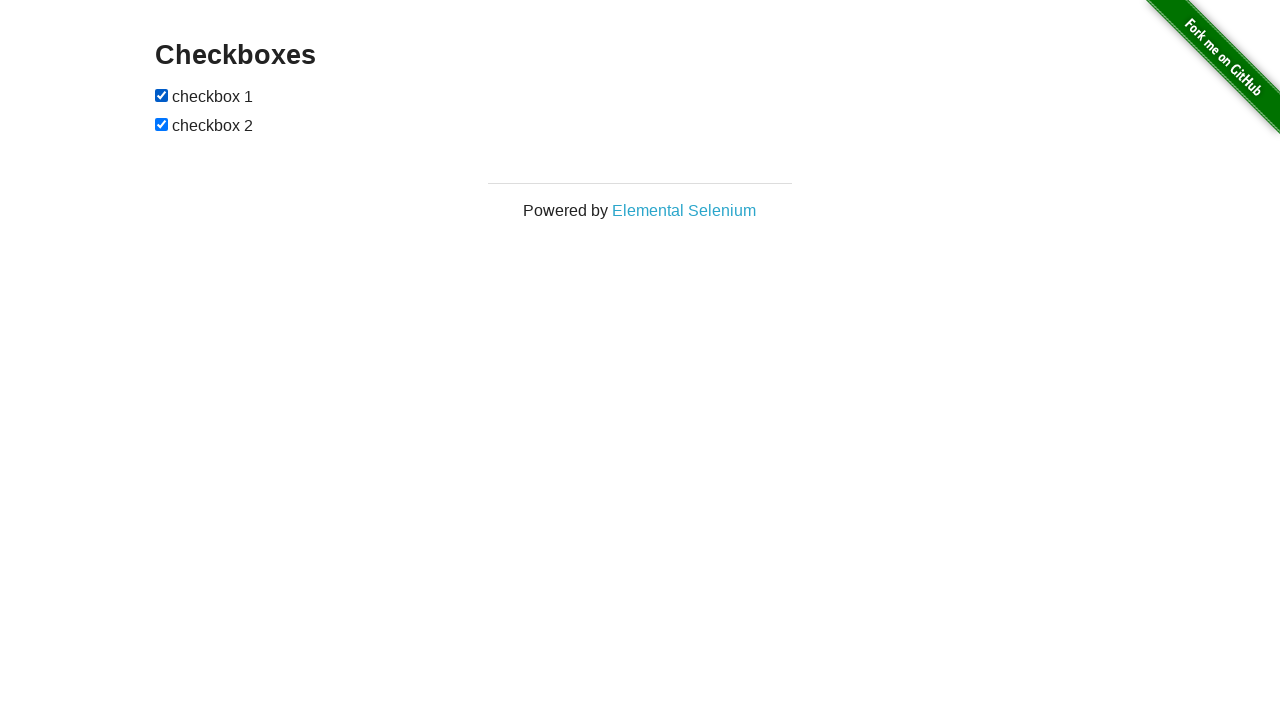

Clicked second checkbox to uncheck it at (162, 124) on xpath=//*[@id="checkboxes"]/input[2]
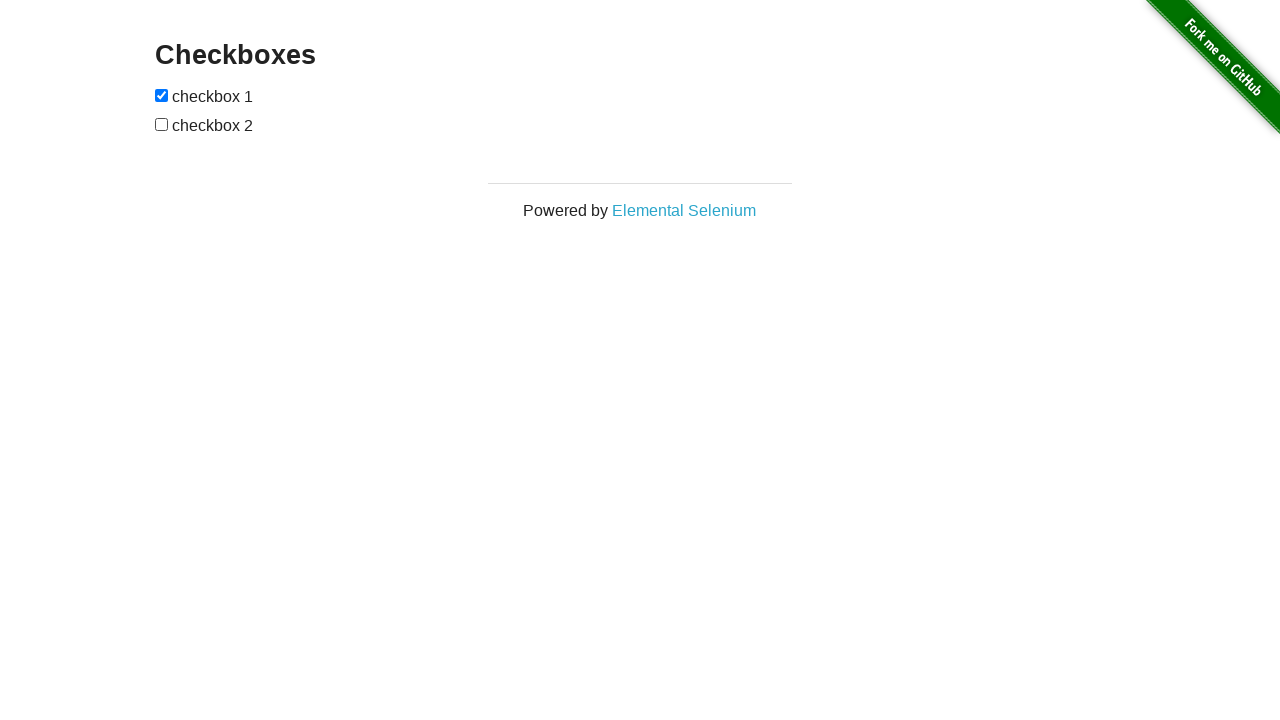

Verified first checkbox is checked
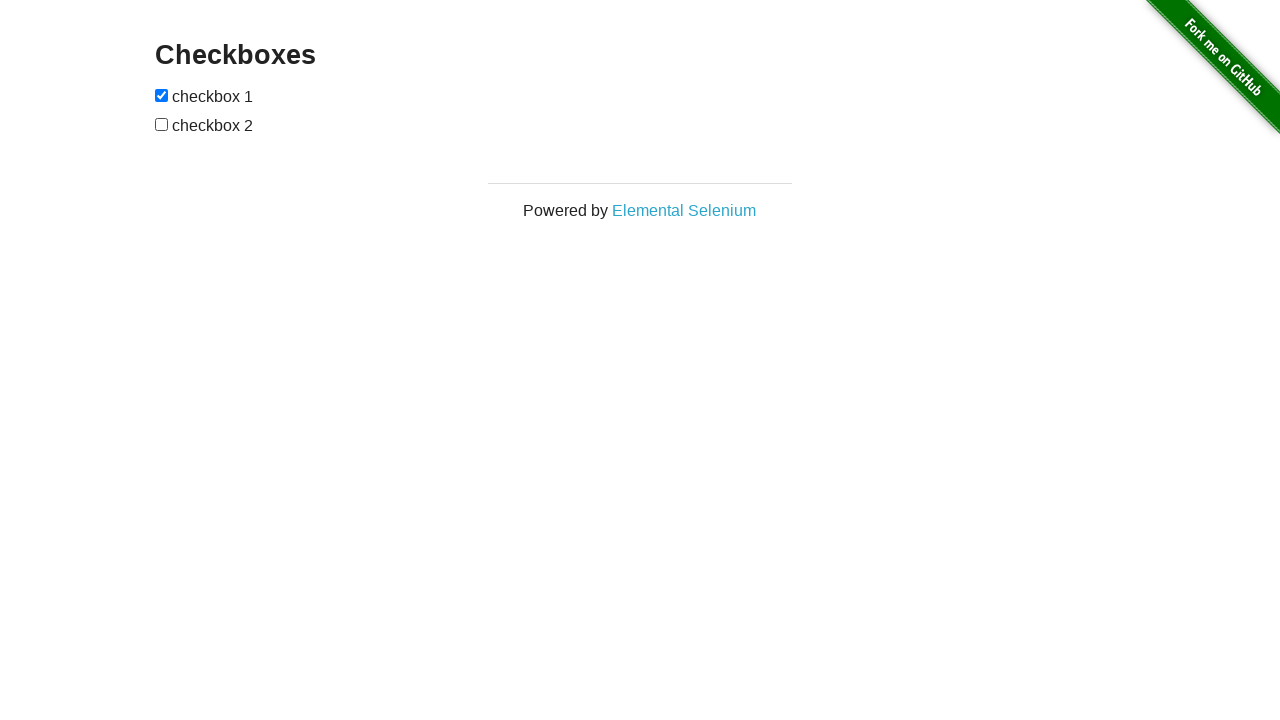

Verified second checkbox is unchecked
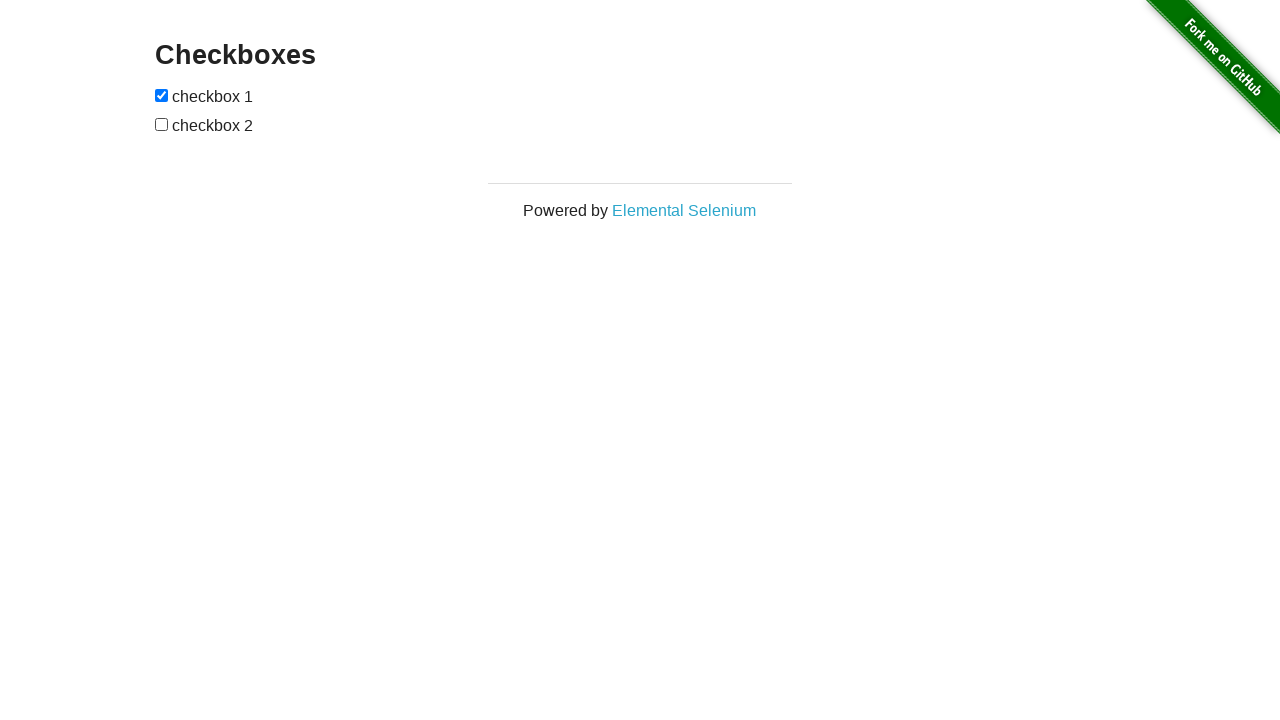

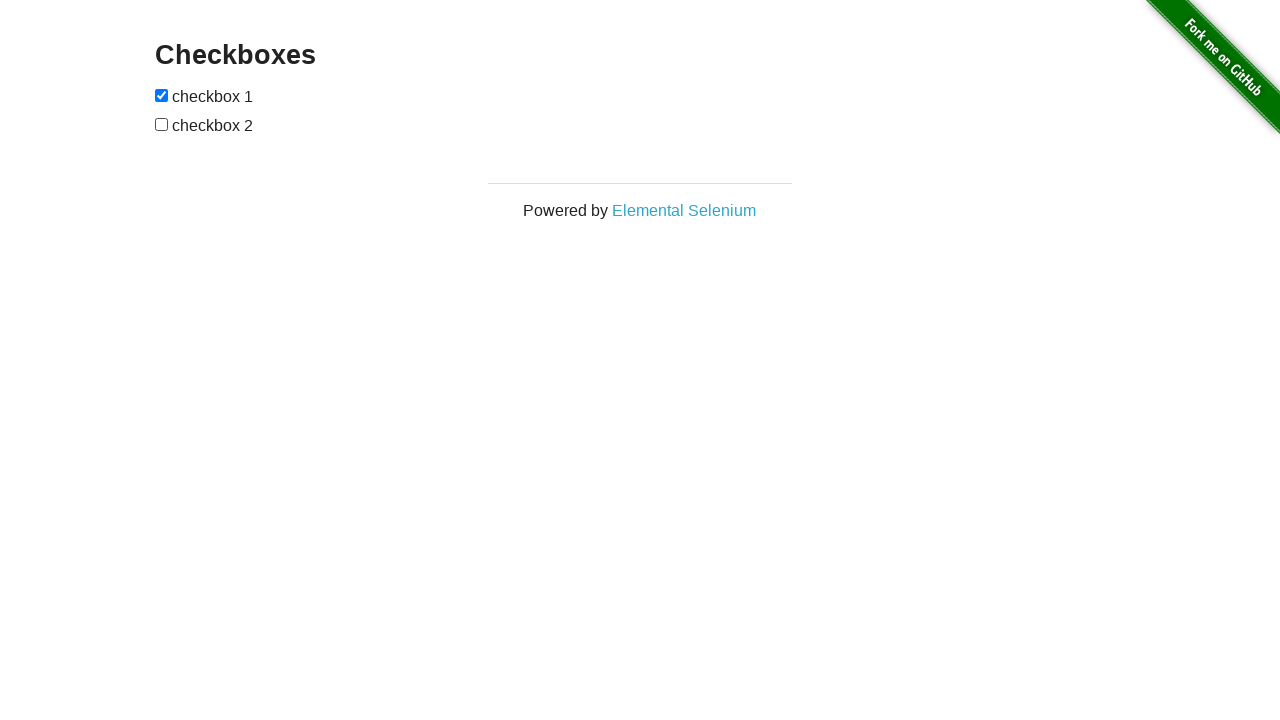